Tests a text box form by filling in username, email, current address, and permanent address fields, then submitting and verifying the output is displayed.

Starting URL: https://demoqa.com/text-box

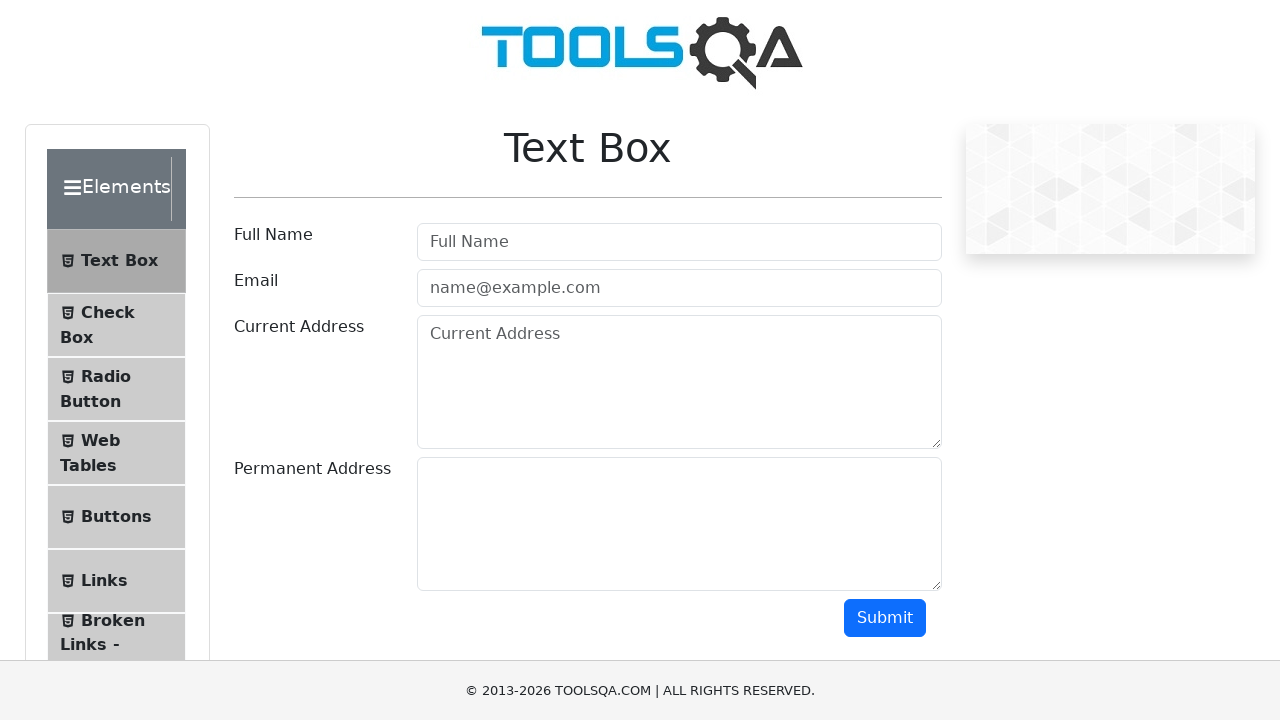

Filled username field with 'BlaBla' on #userName
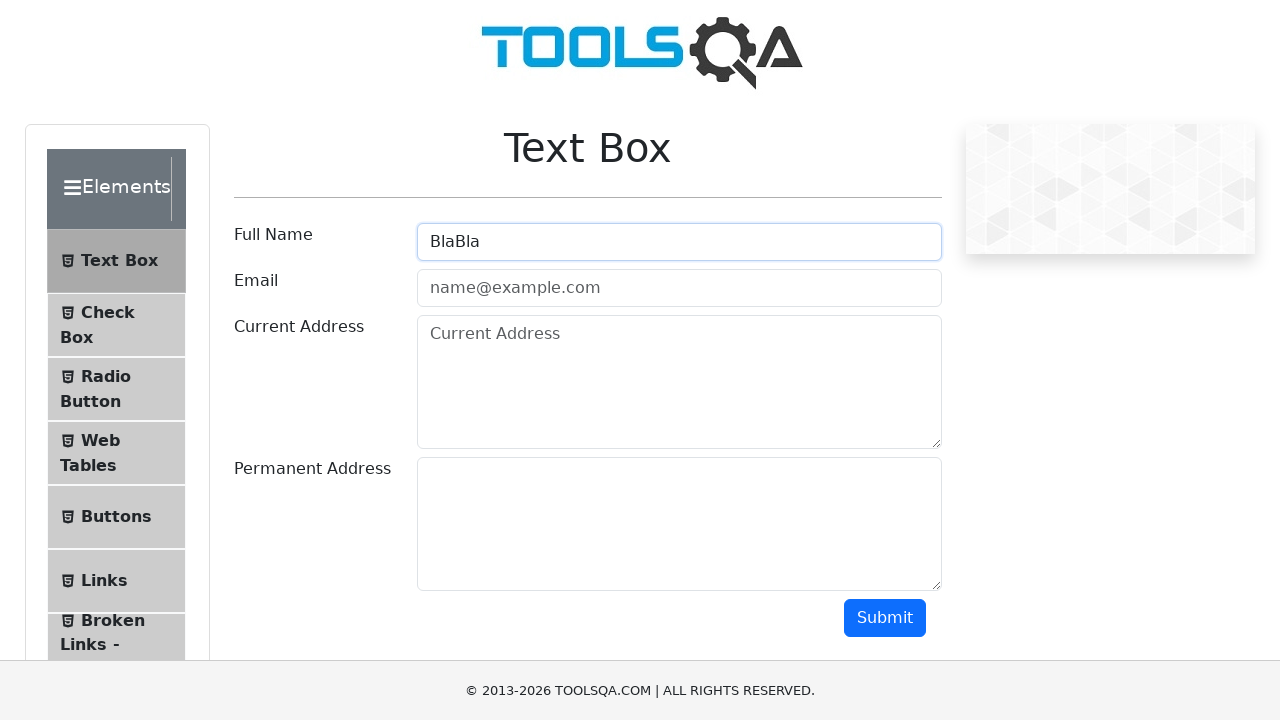

Filled email field with 'test12@test.com' on #userEmail
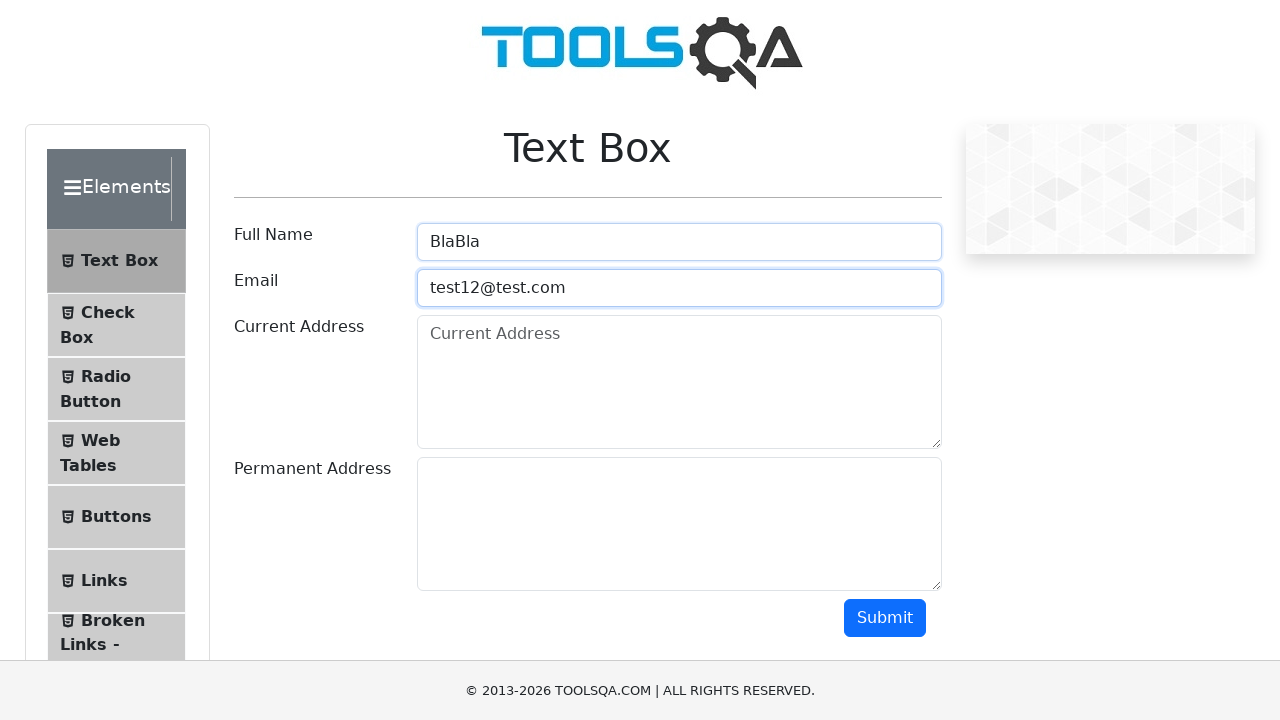

Filled current address field with 'This is a simple Selenium test' on #currentAddress
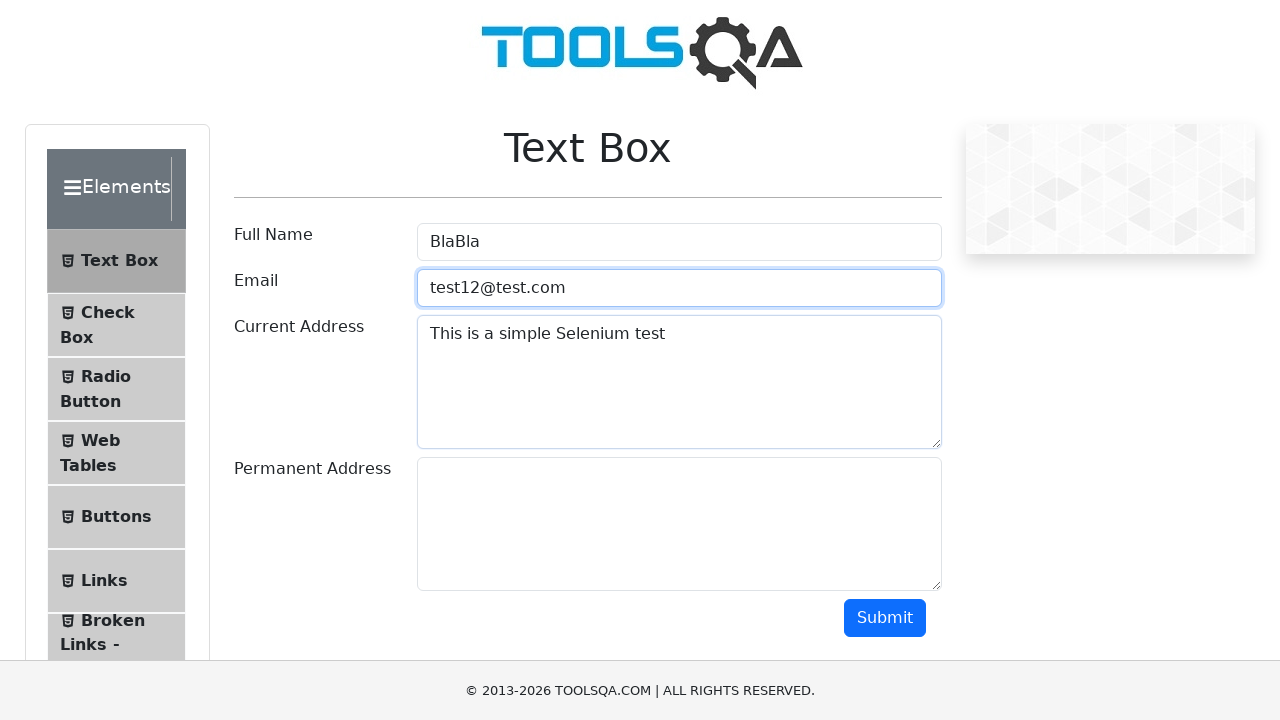

Filled permanent address field with 'Learning Selenium' on #permanentAddress
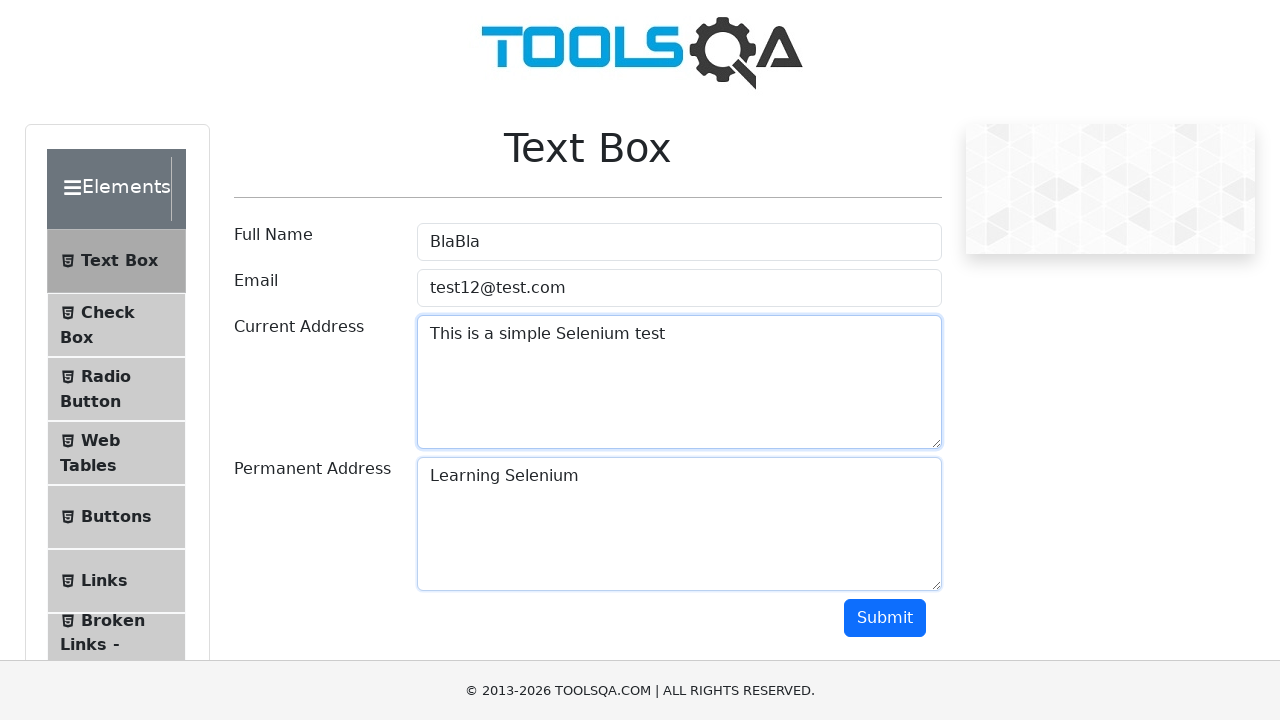

Clicked submit button to submit the form at (885, 618) on #submit
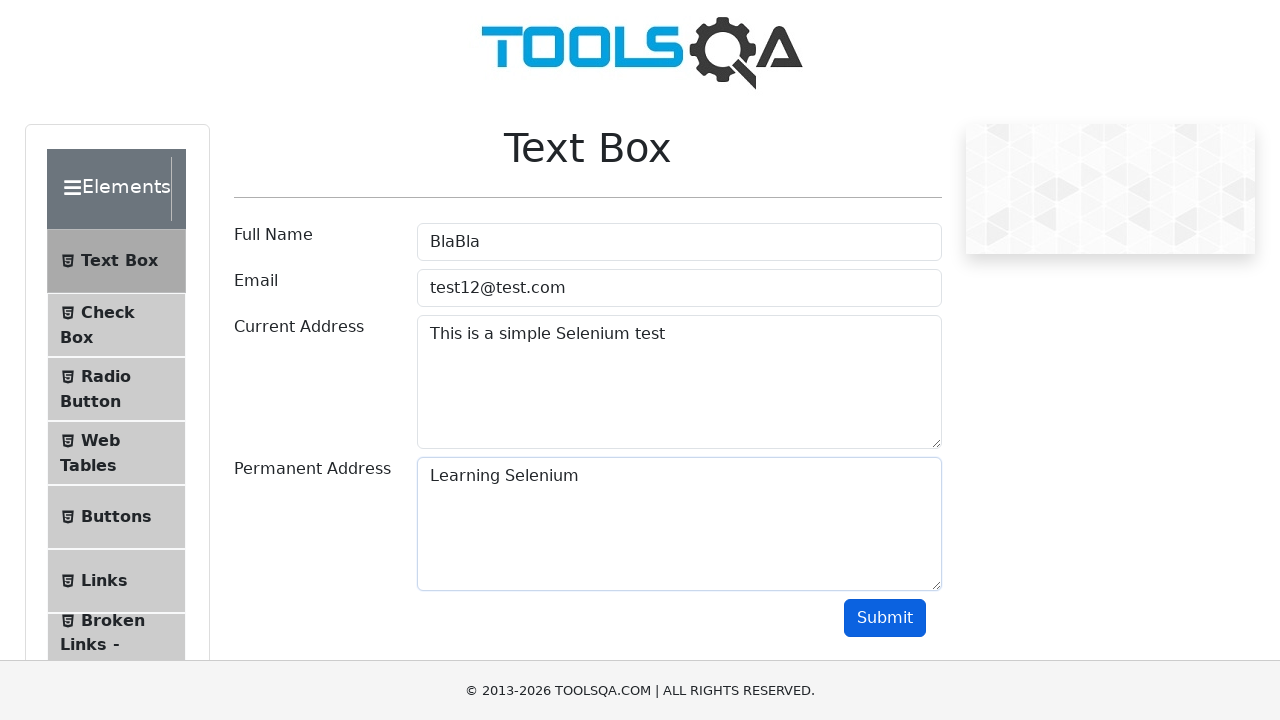

Output section became visible after form submission
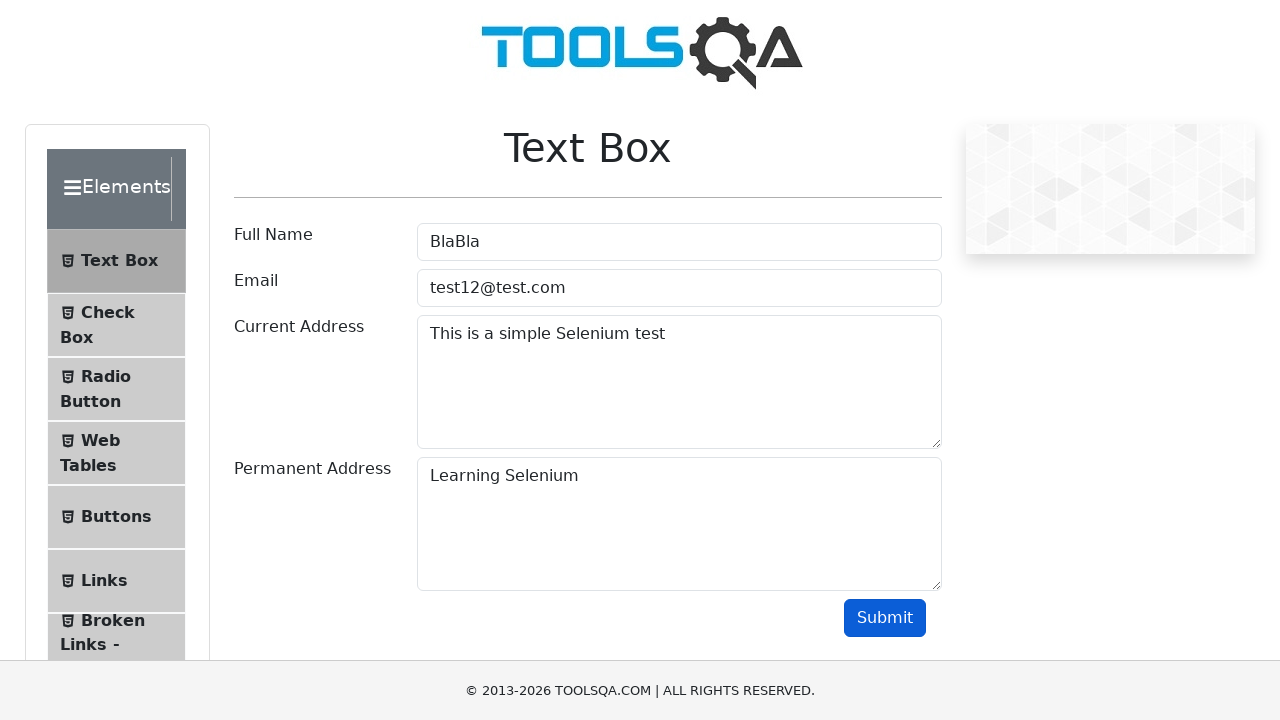

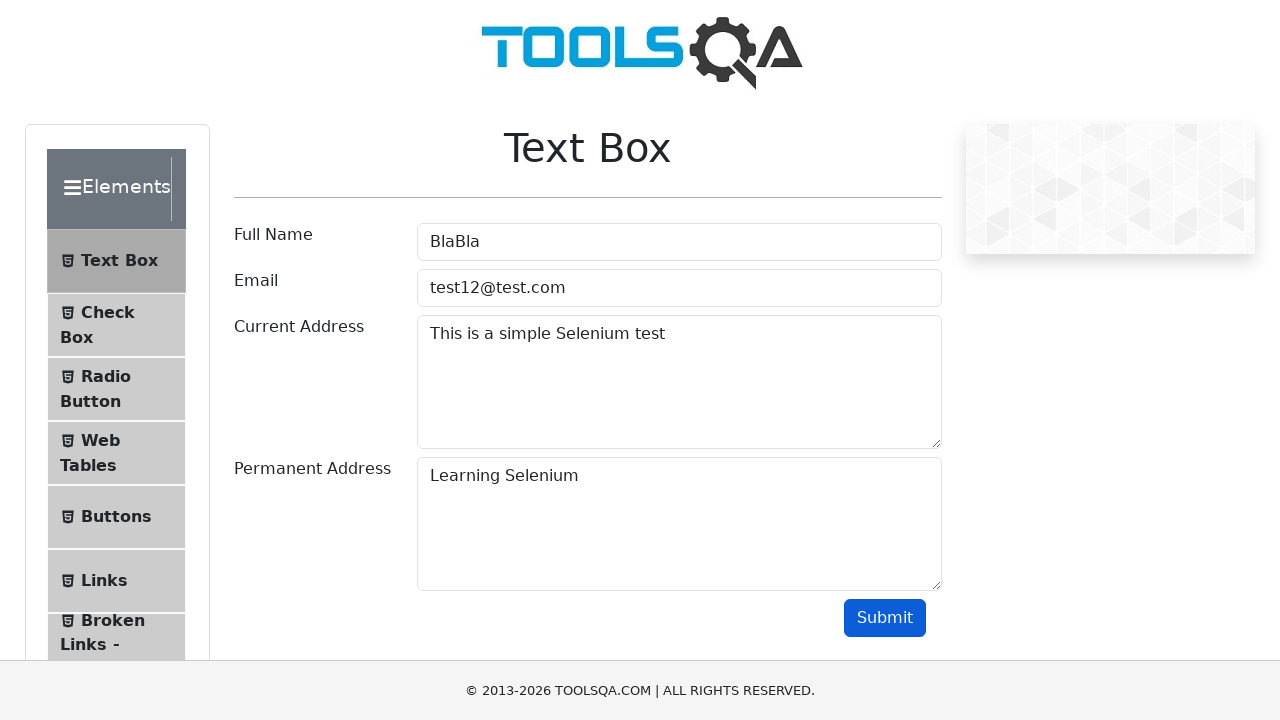